Tests finding and clicking a link by its calculated text value, then fills out a form with personal information (first name, last name, city, country) and submits it.

Starting URL: http://suninjuly.github.io/find_link_text

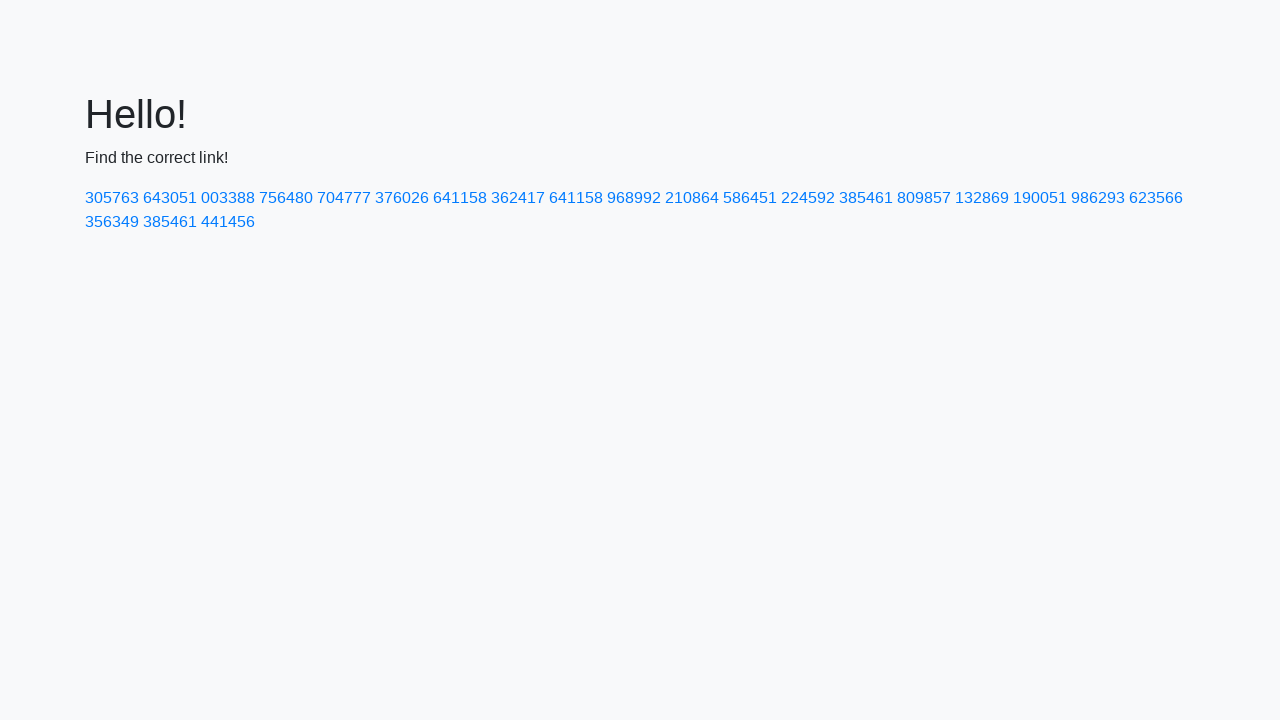

Clicked link with calculated text value 224592 at (808, 198) on a:text('224592')
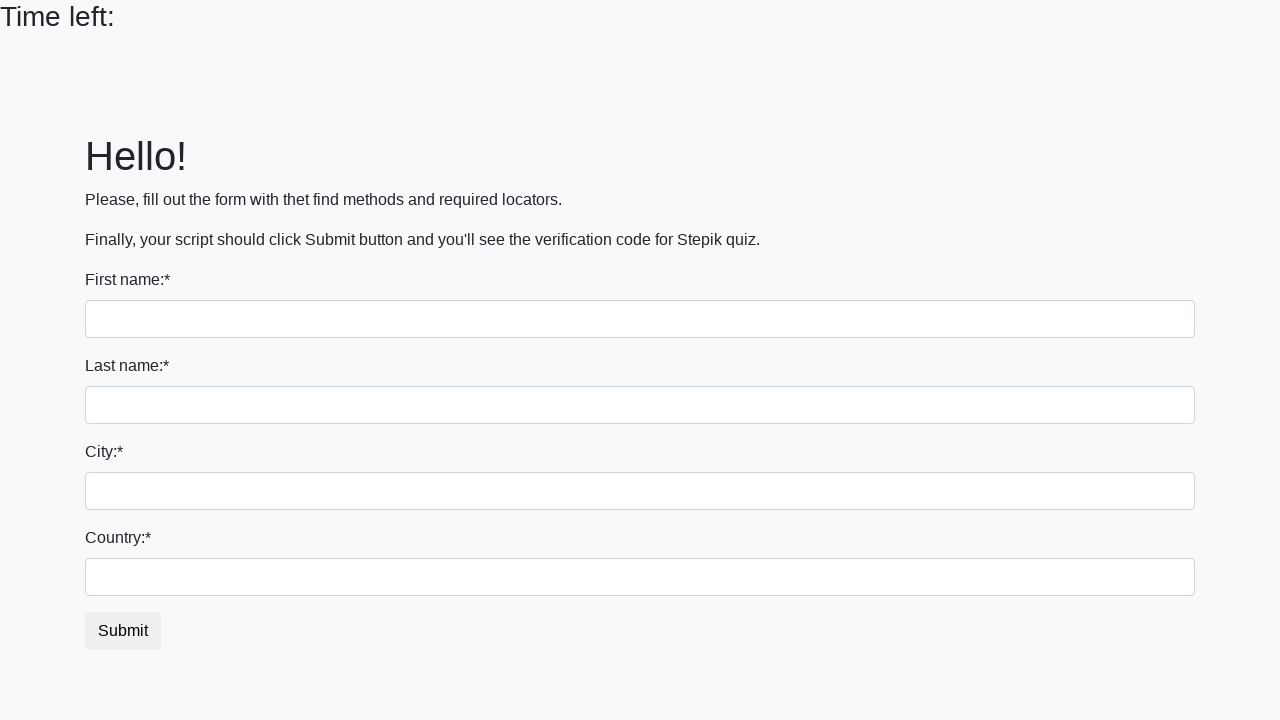

Filled first name input with 'Anton' on input
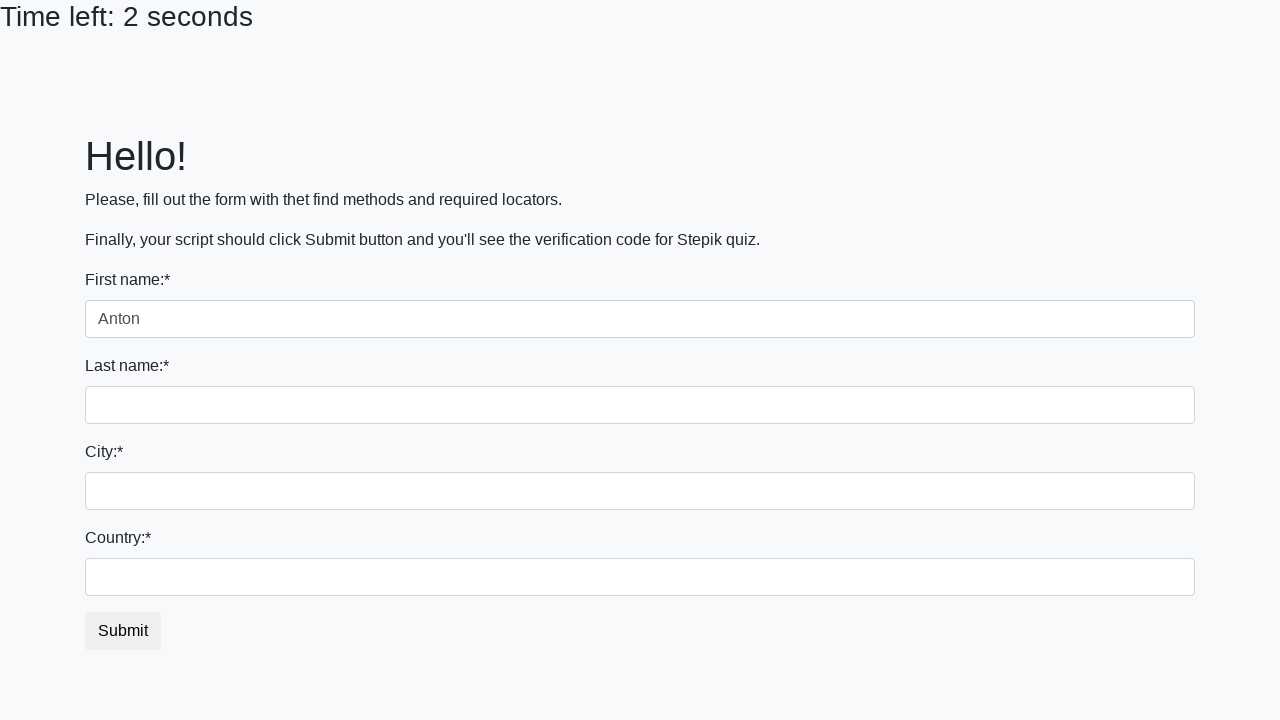

Filled last name input with 'Rav' on input[name='last_name']
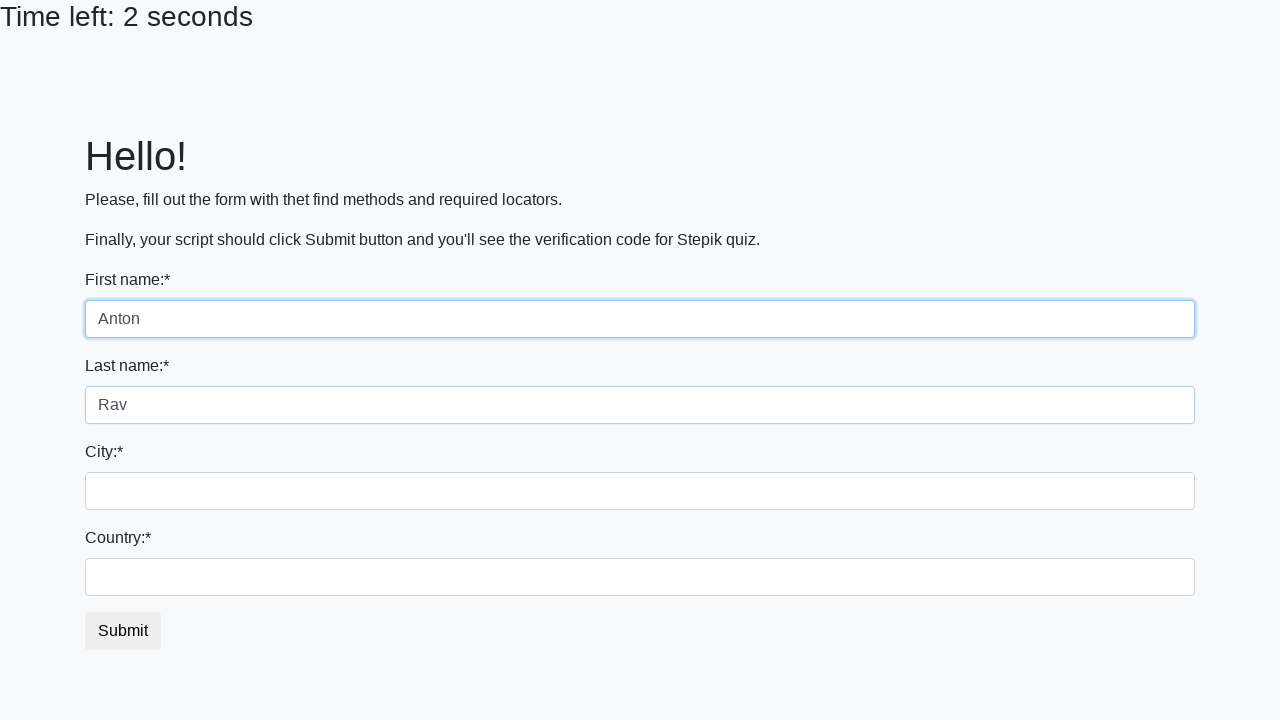

Filled city input with 'Minsk' on .city
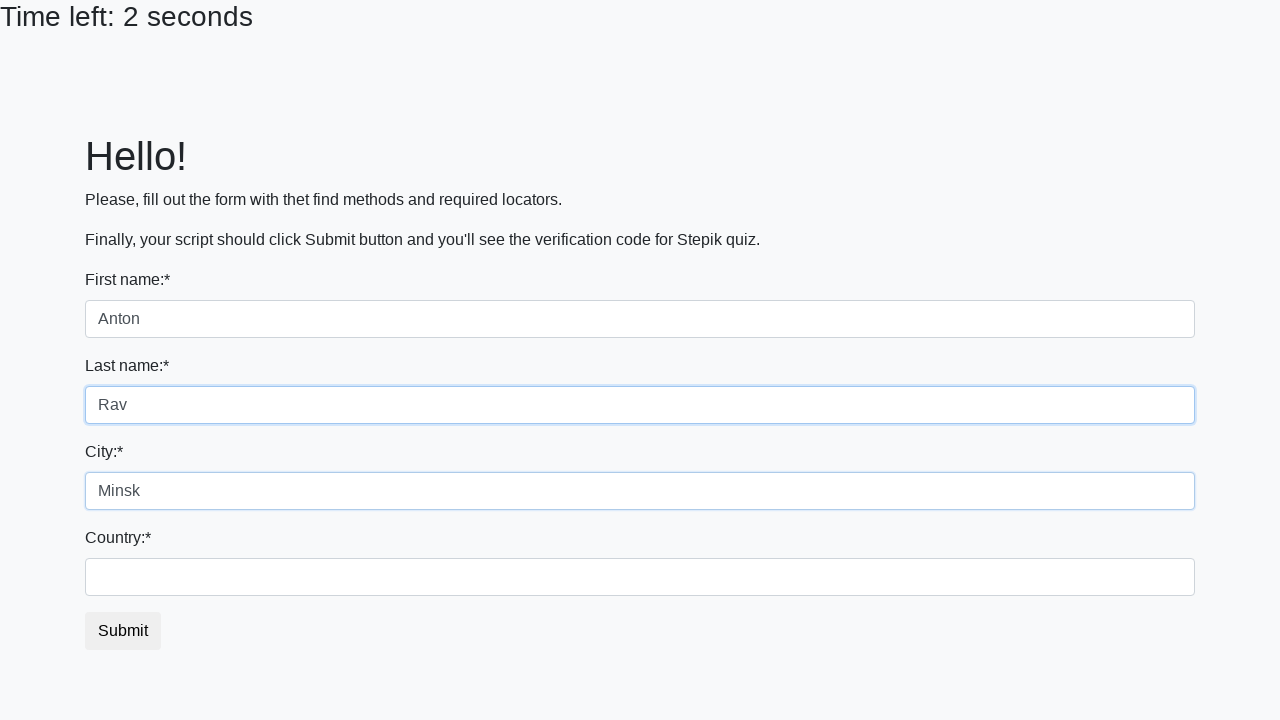

Filled country input with 'Belarus' on #country
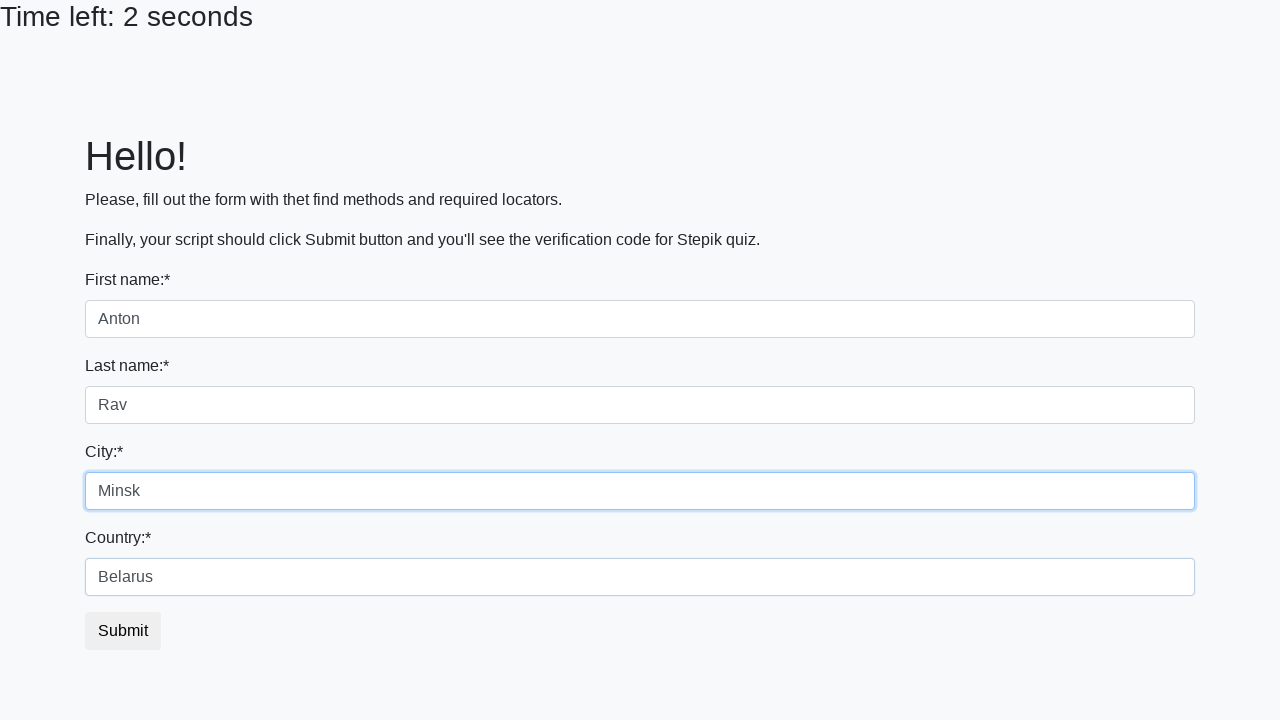

Clicked submit button to complete form submission at (123, 631) on button.btn
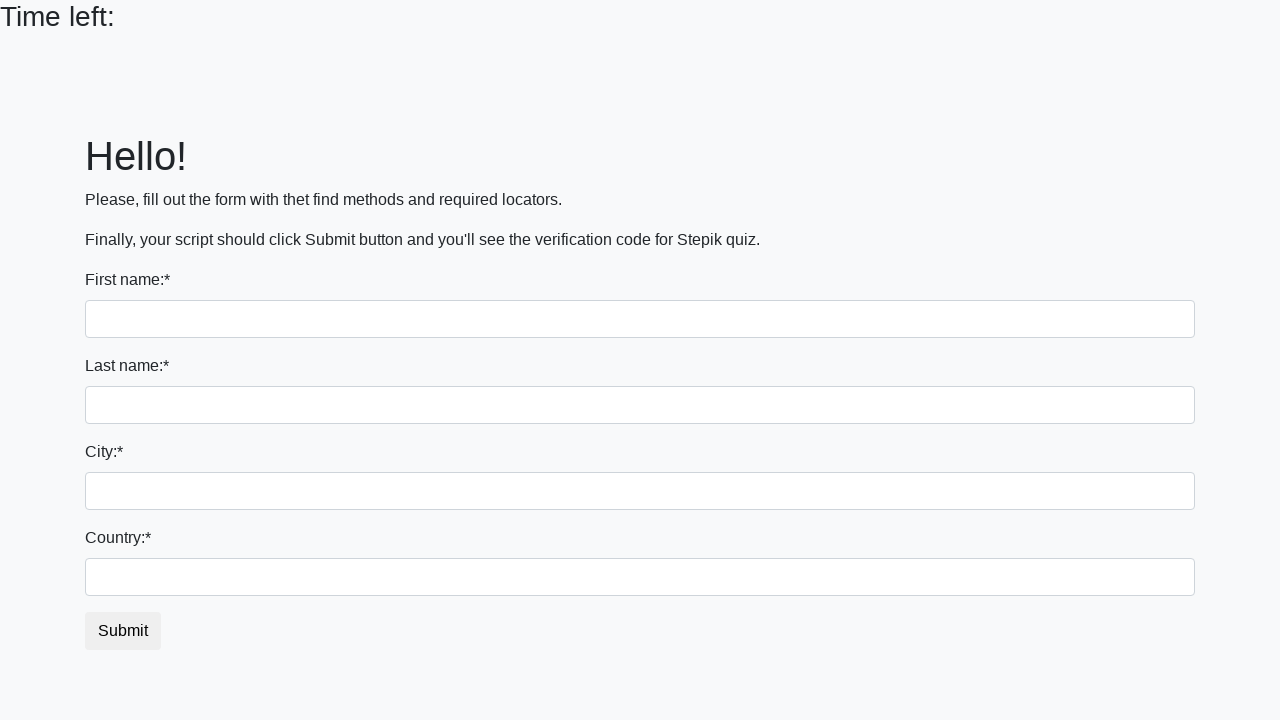

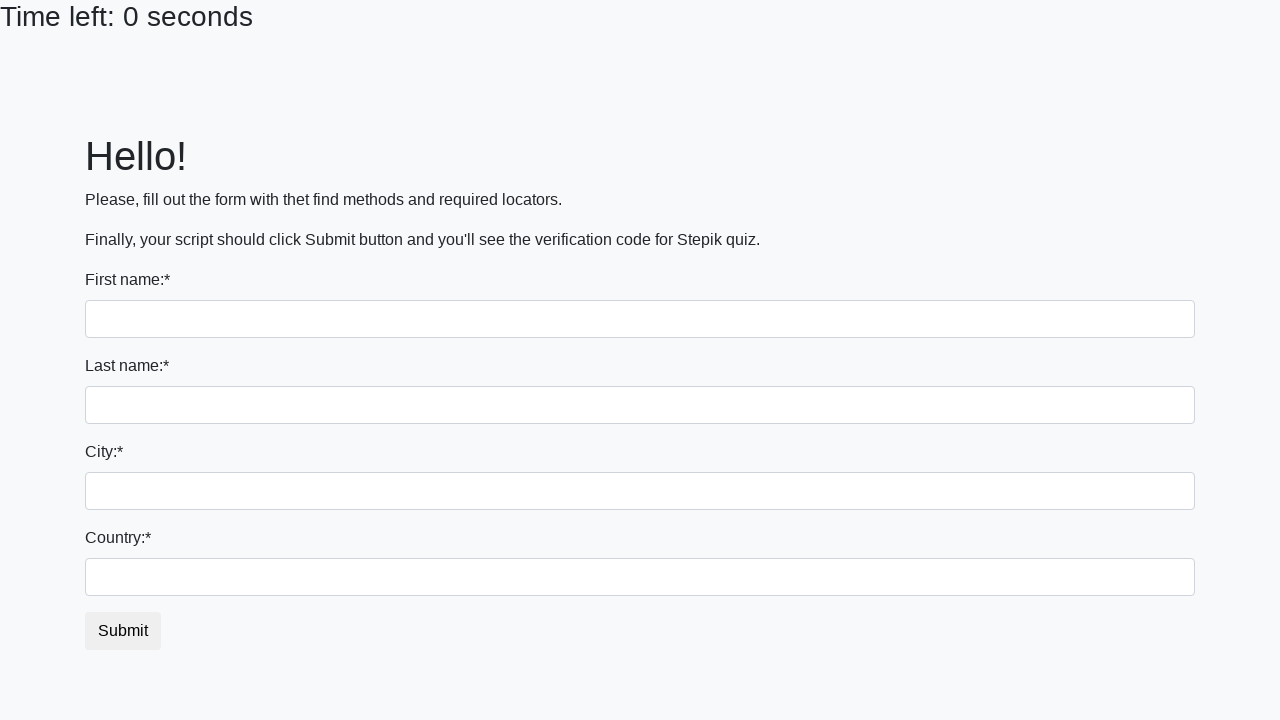